Tests checkbox functionality by selecting all checkboxes on the page and verifying they are all selected

Starting URL: https://the-internet.herokuapp.com/checkboxes

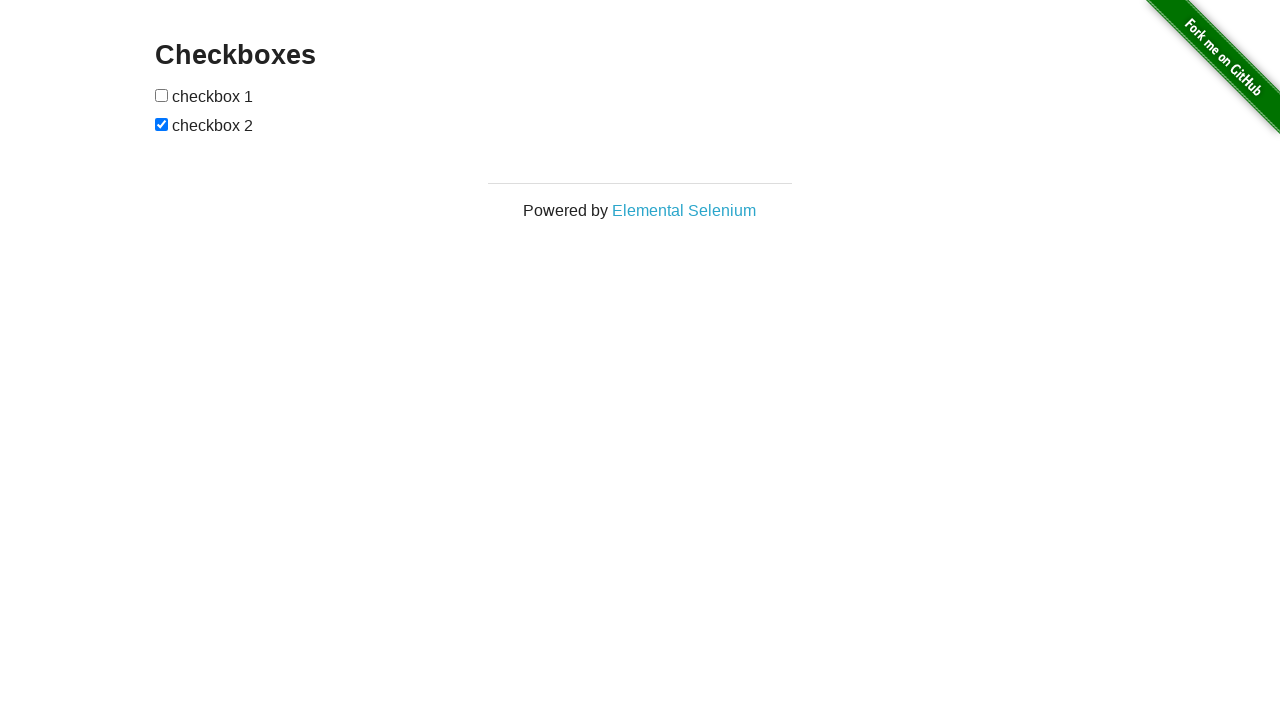

Waited for checkboxes to load on the page
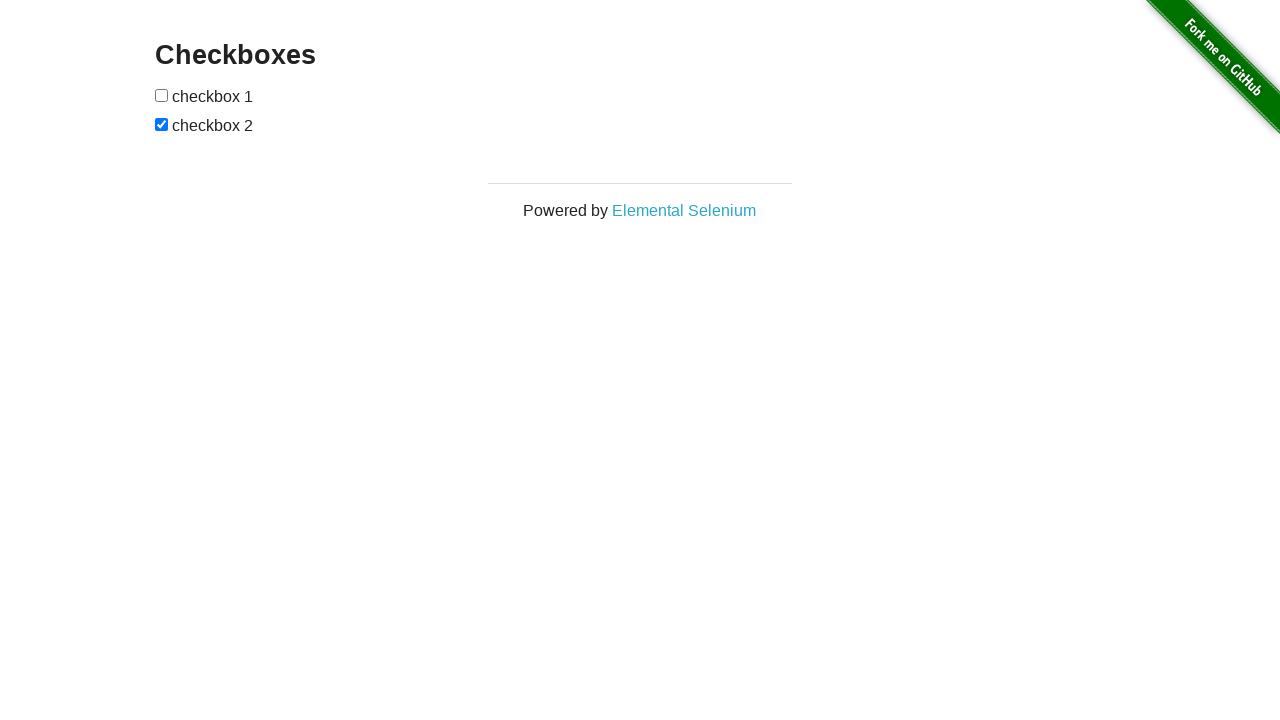

Located all checkboxes on the page
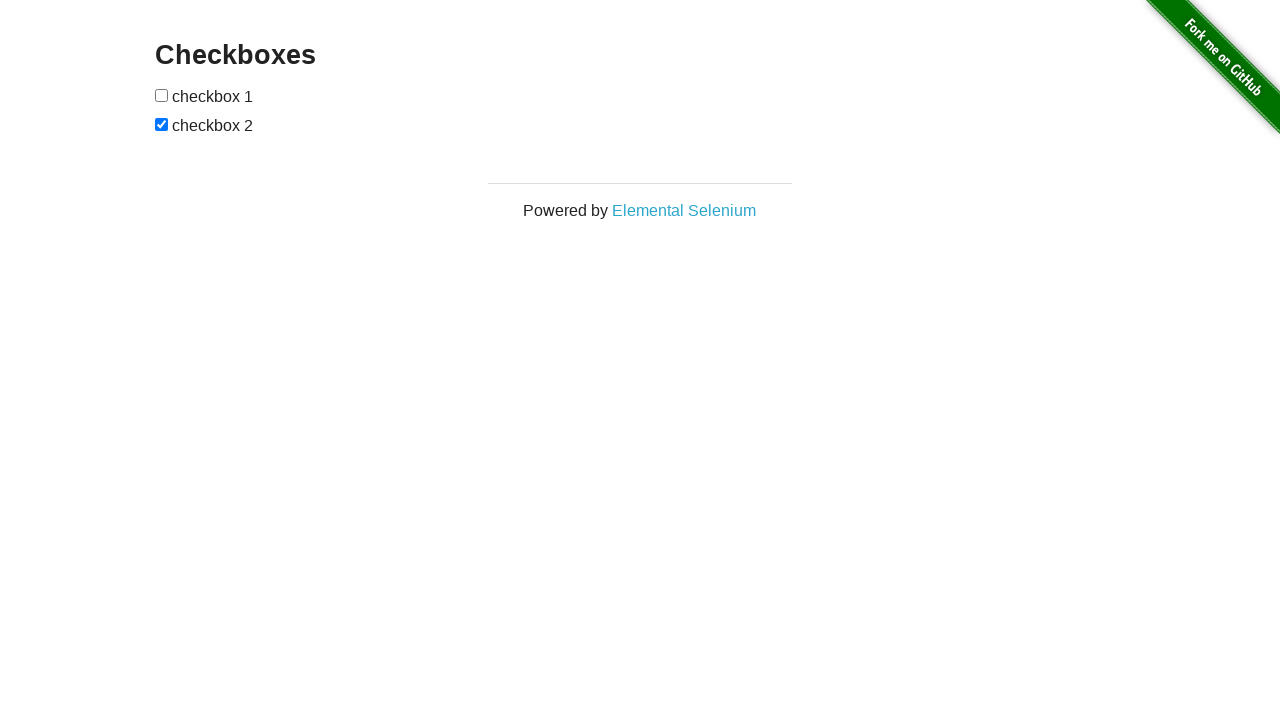

Found 2 checkboxes on the page
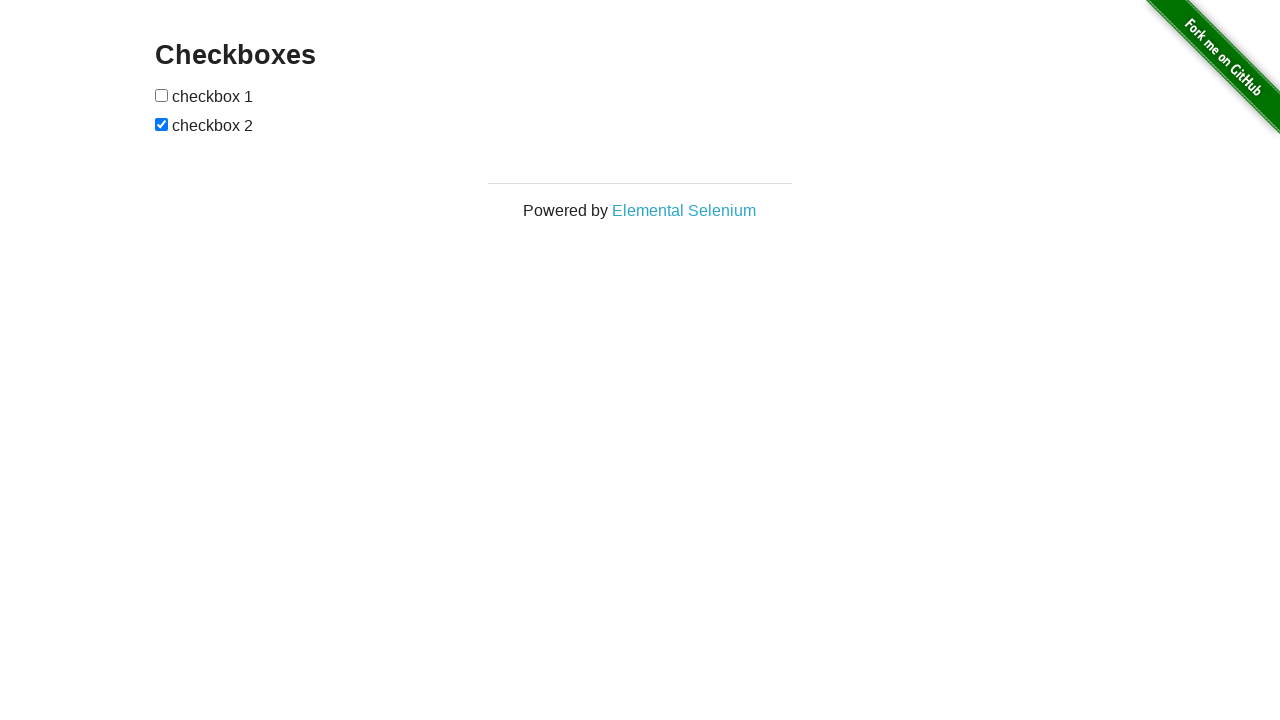

Clicked unchecked checkbox 1 at (162, 95) on input[type='checkbox'] >> nth=0
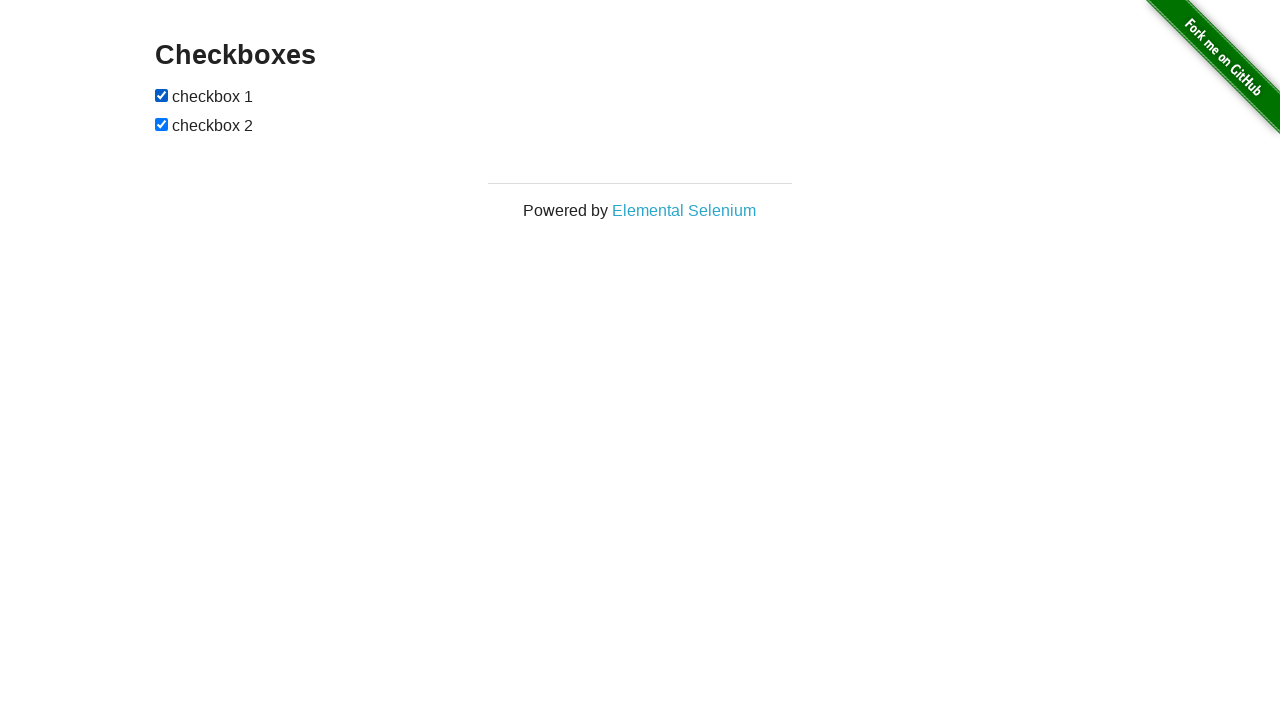

All checkboxes have been selected
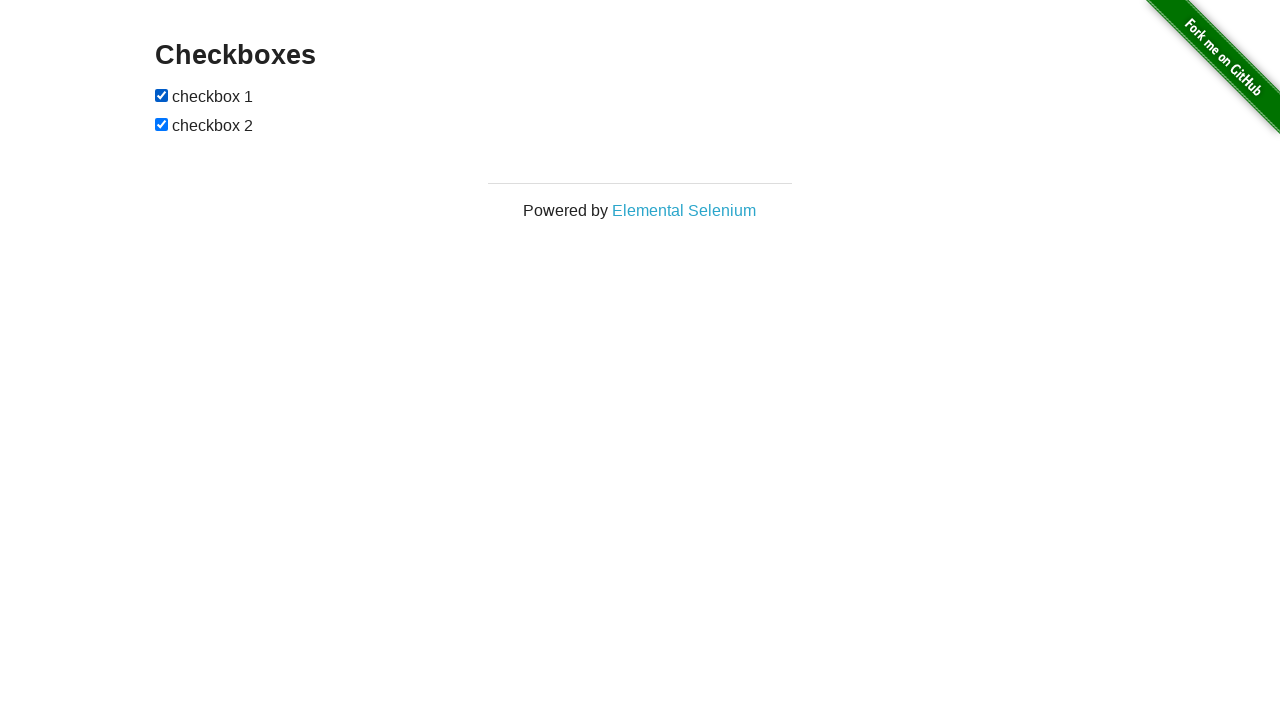

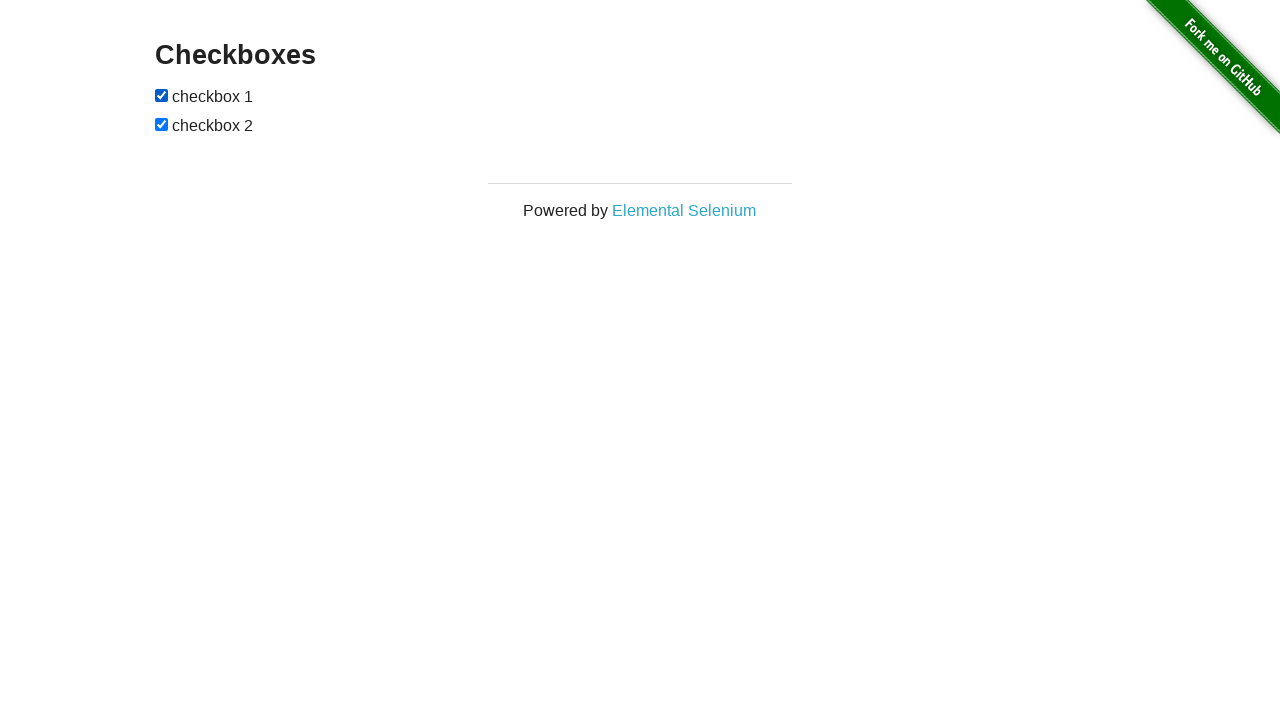